Tests basic browser window operations by maximizing the window and navigating to a website. The script demonstrates window management capabilities.

Starting URL: https://www.techlearn.in

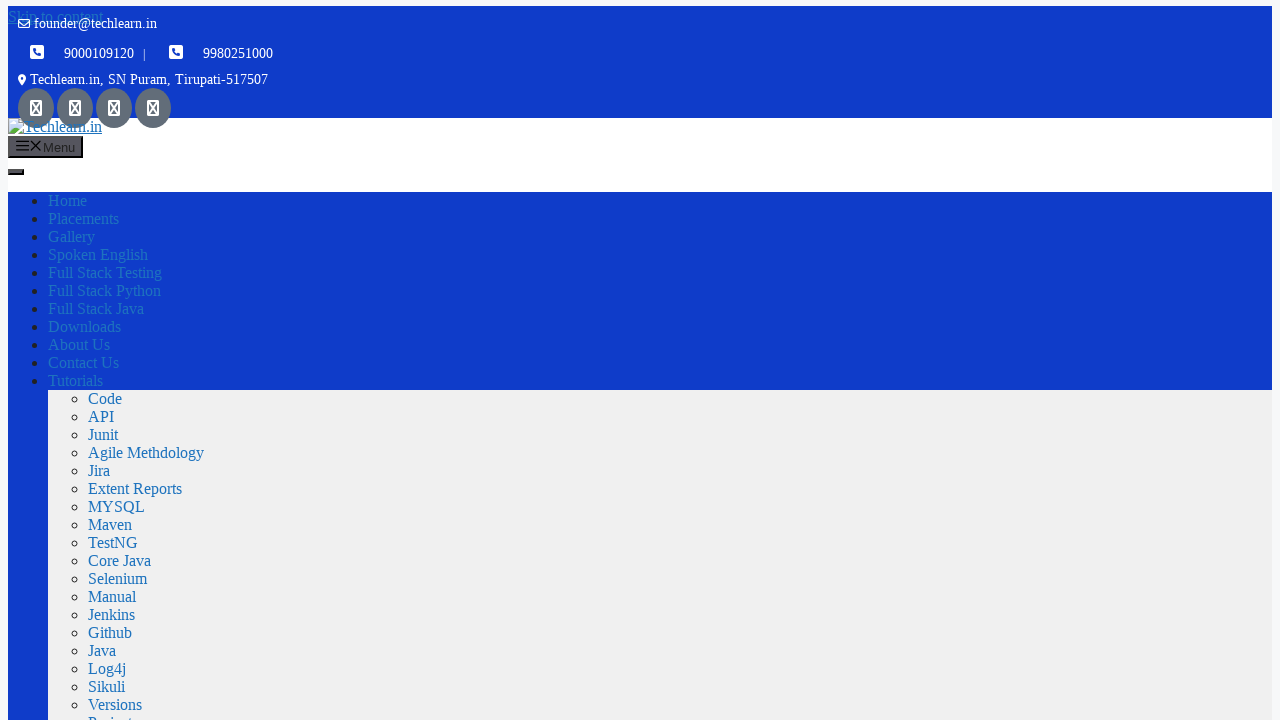

Set viewport size to 1920x1080 to maximize browser window
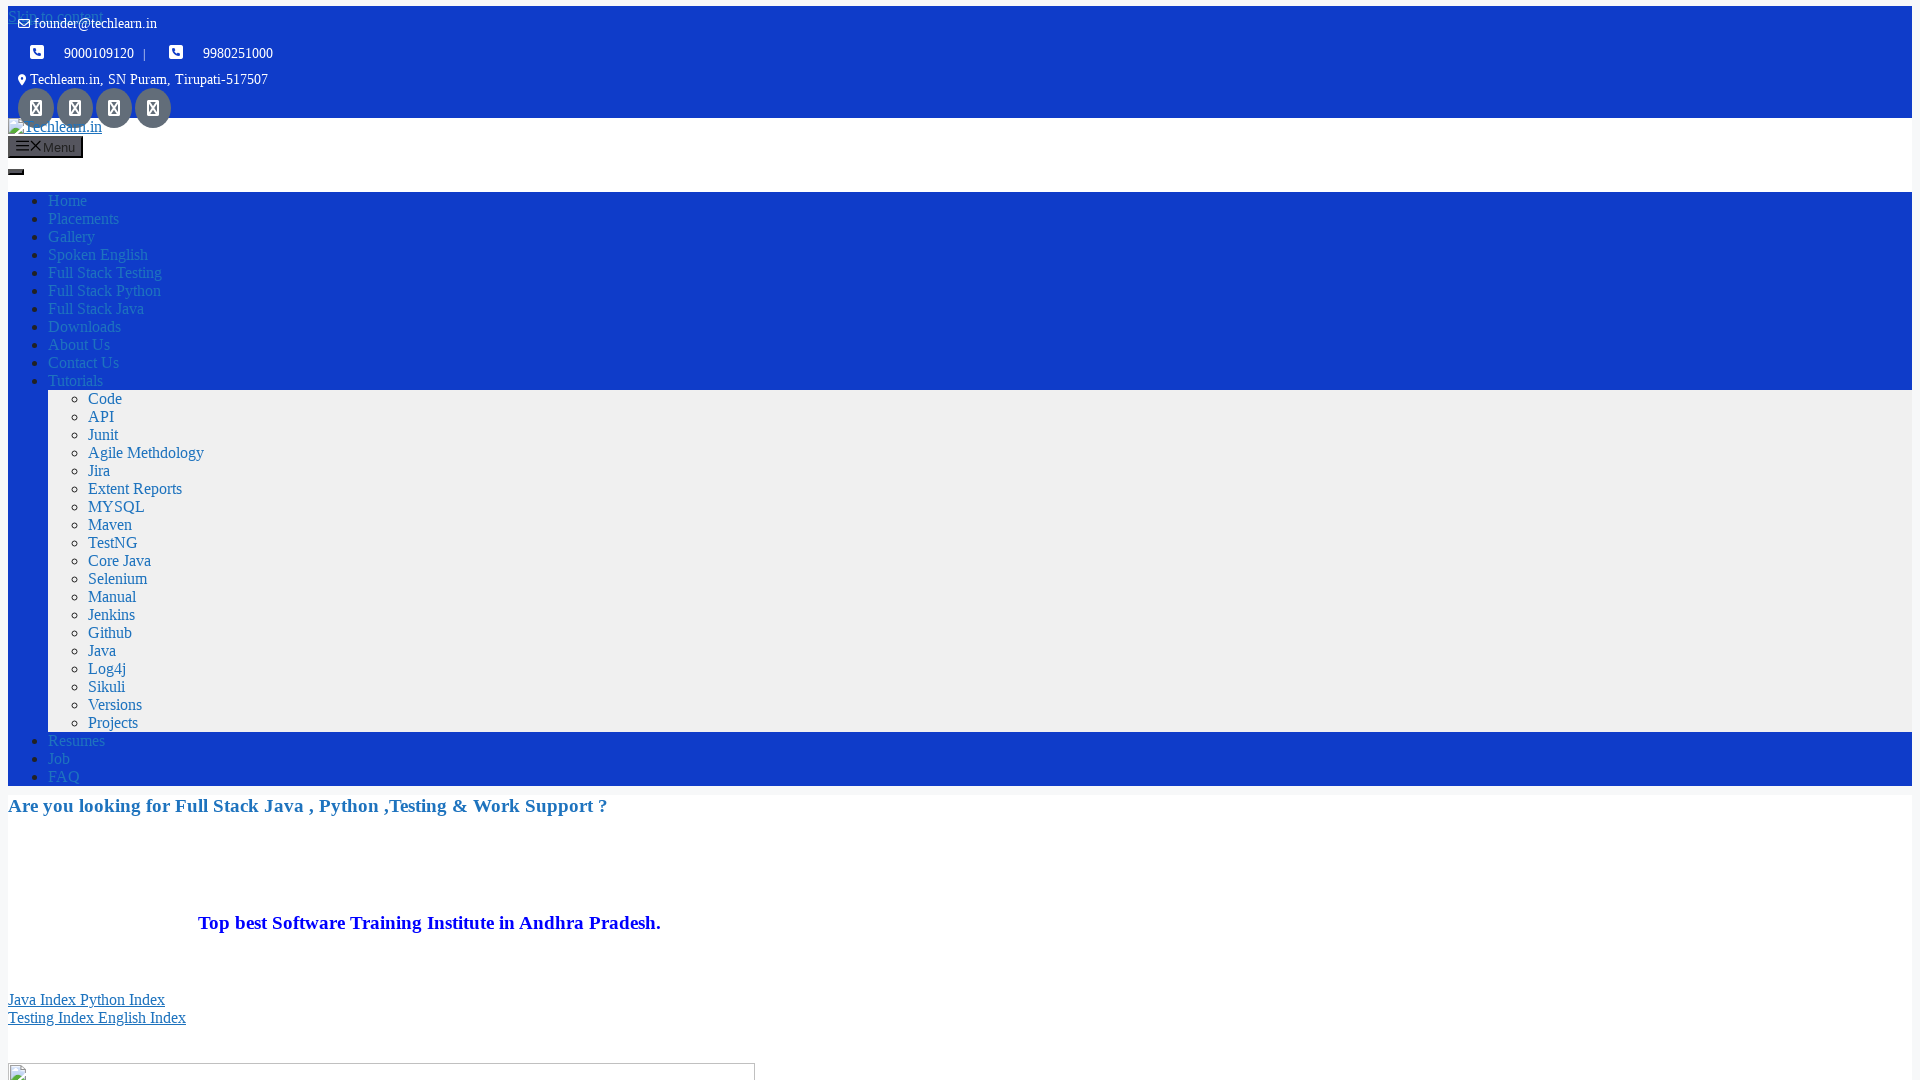

Page loaded and DOM content ready
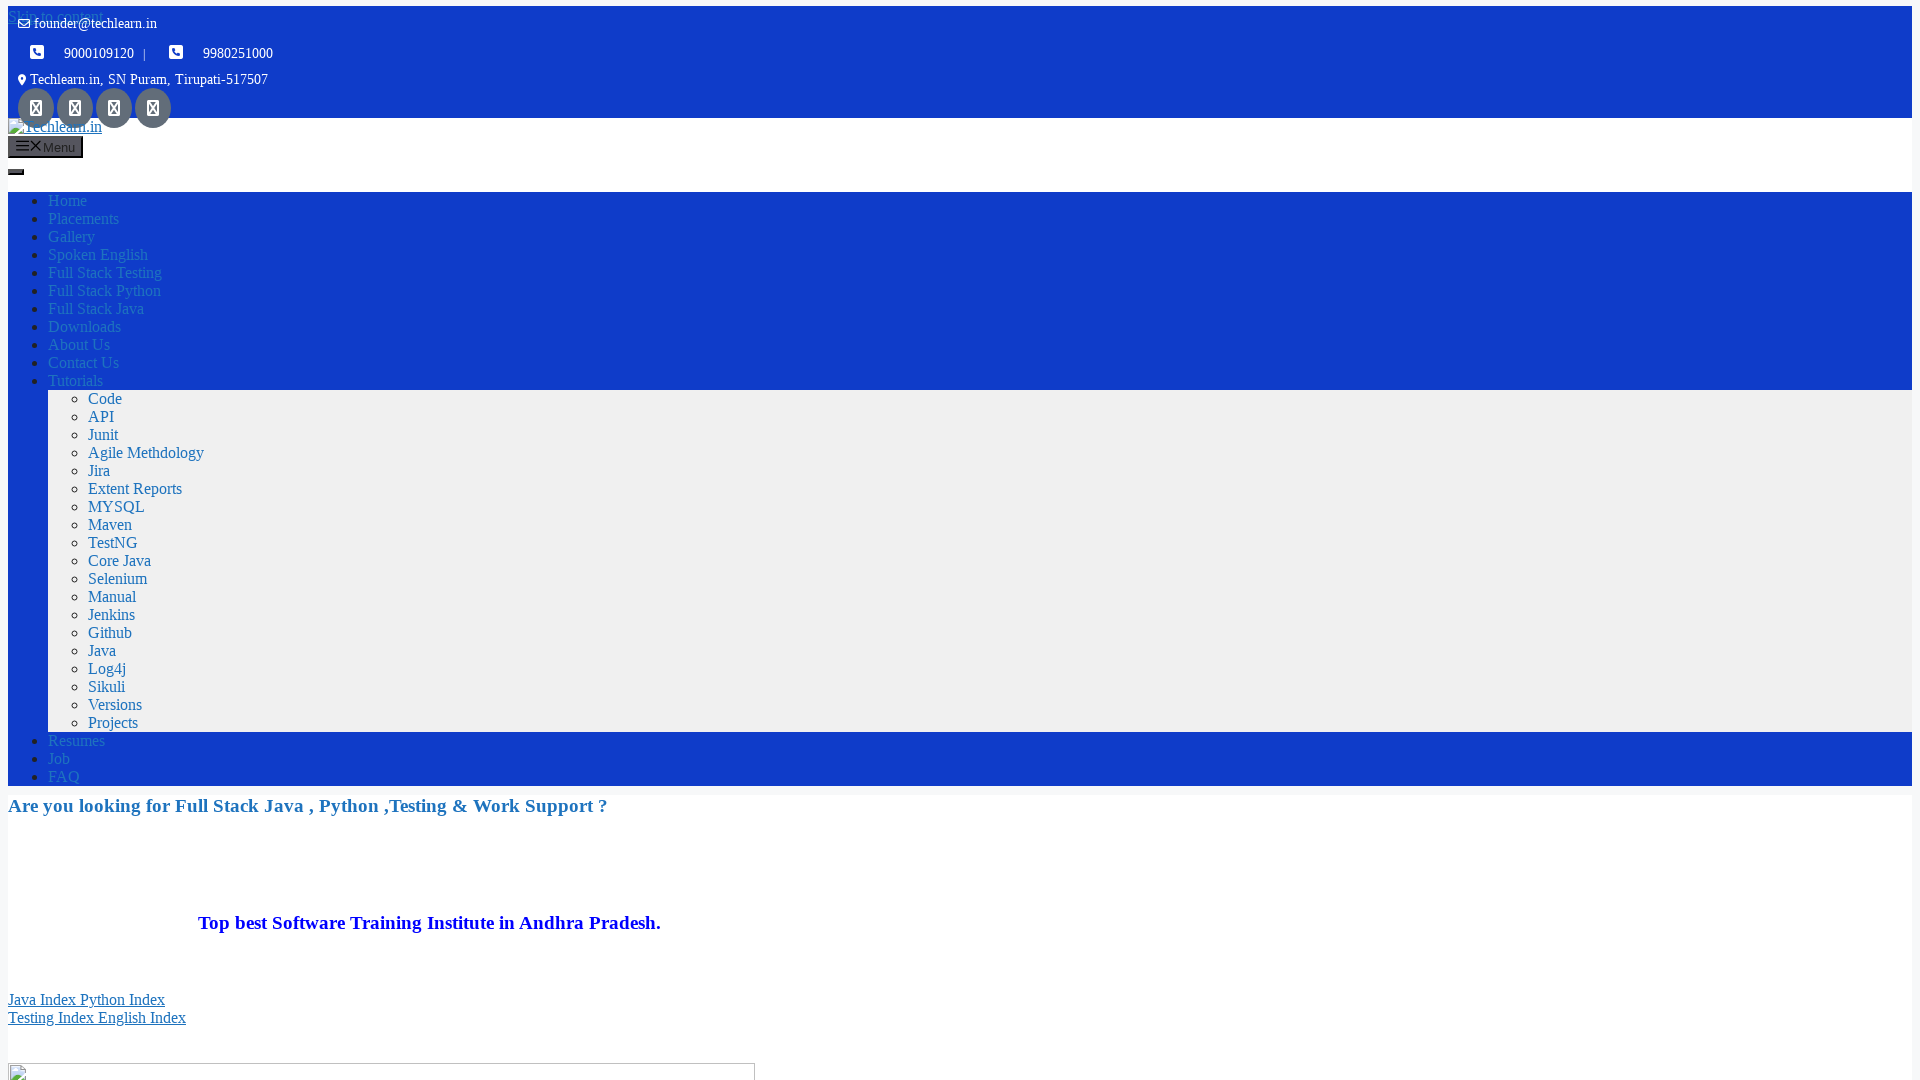

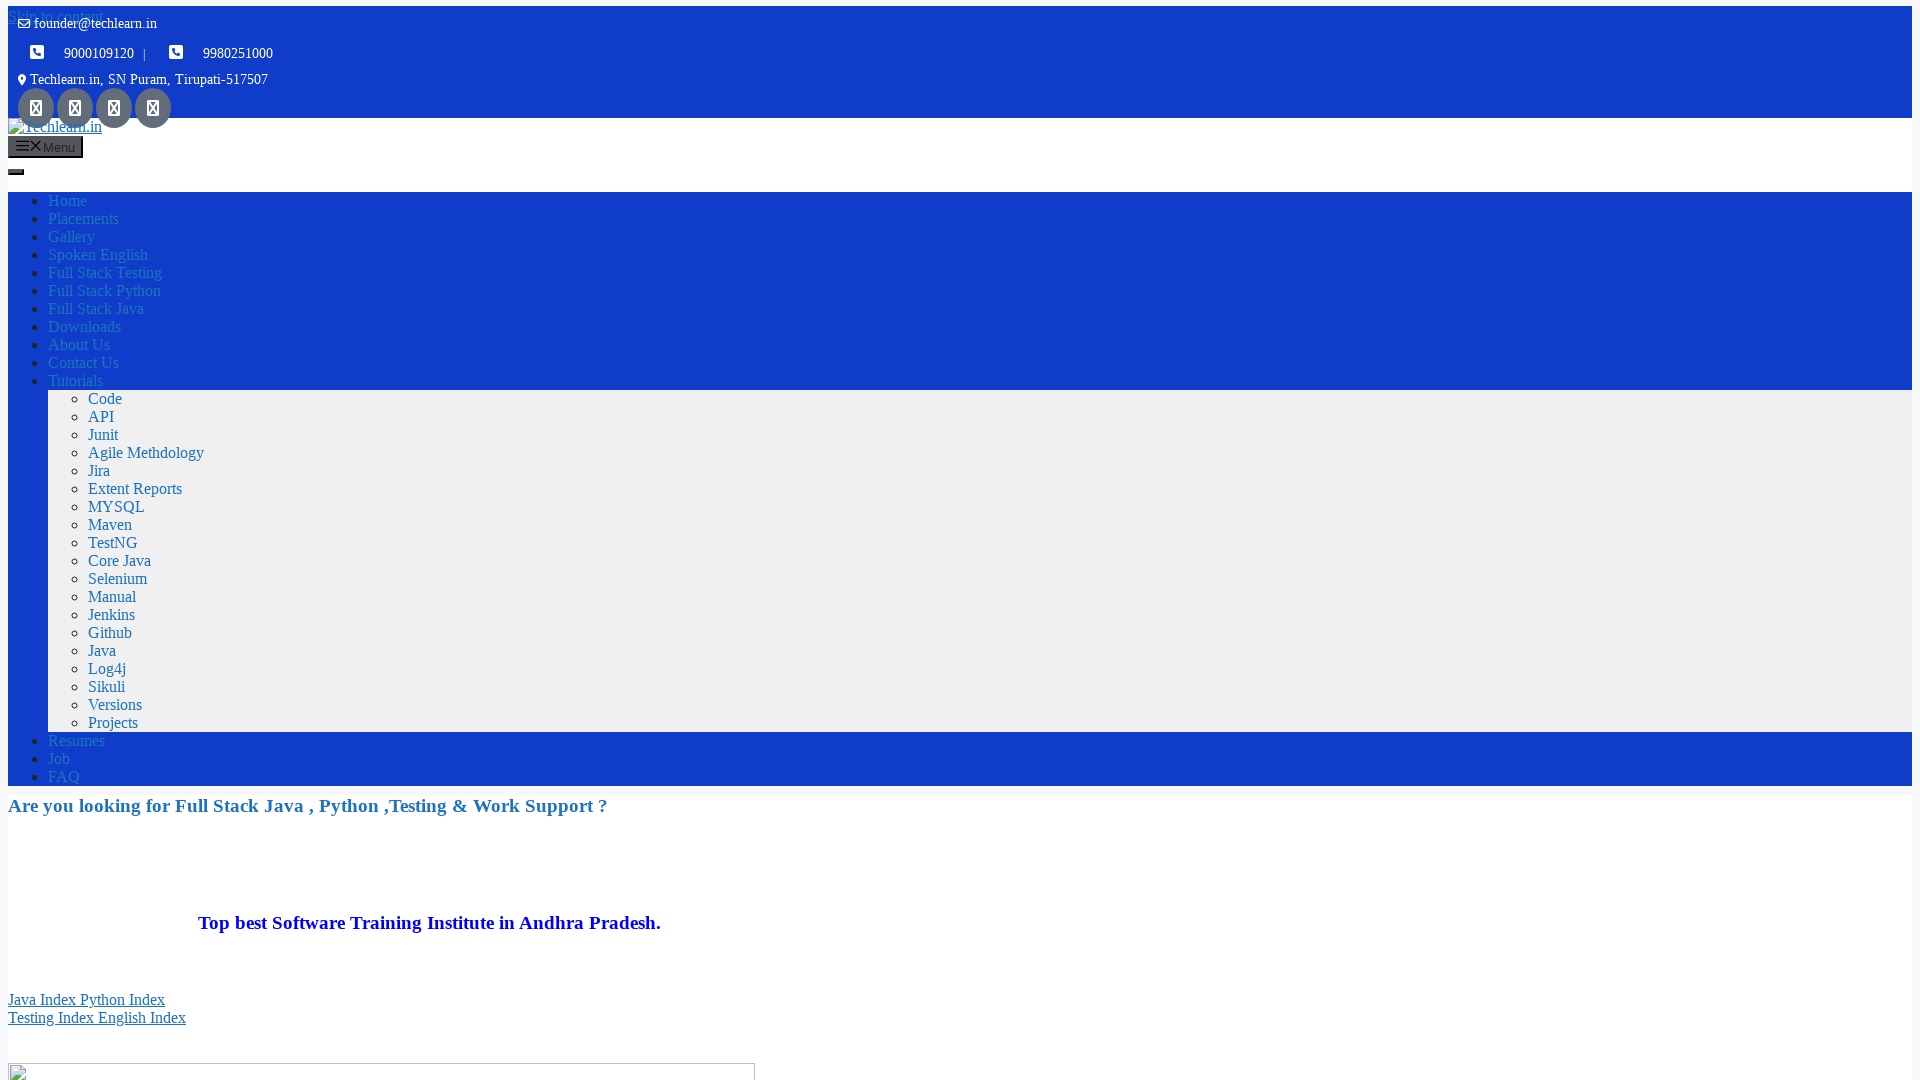